Tests filtering through all filter options (Active, Completed, All)

Starting URL: https://demo.playwright.dev/todomvc

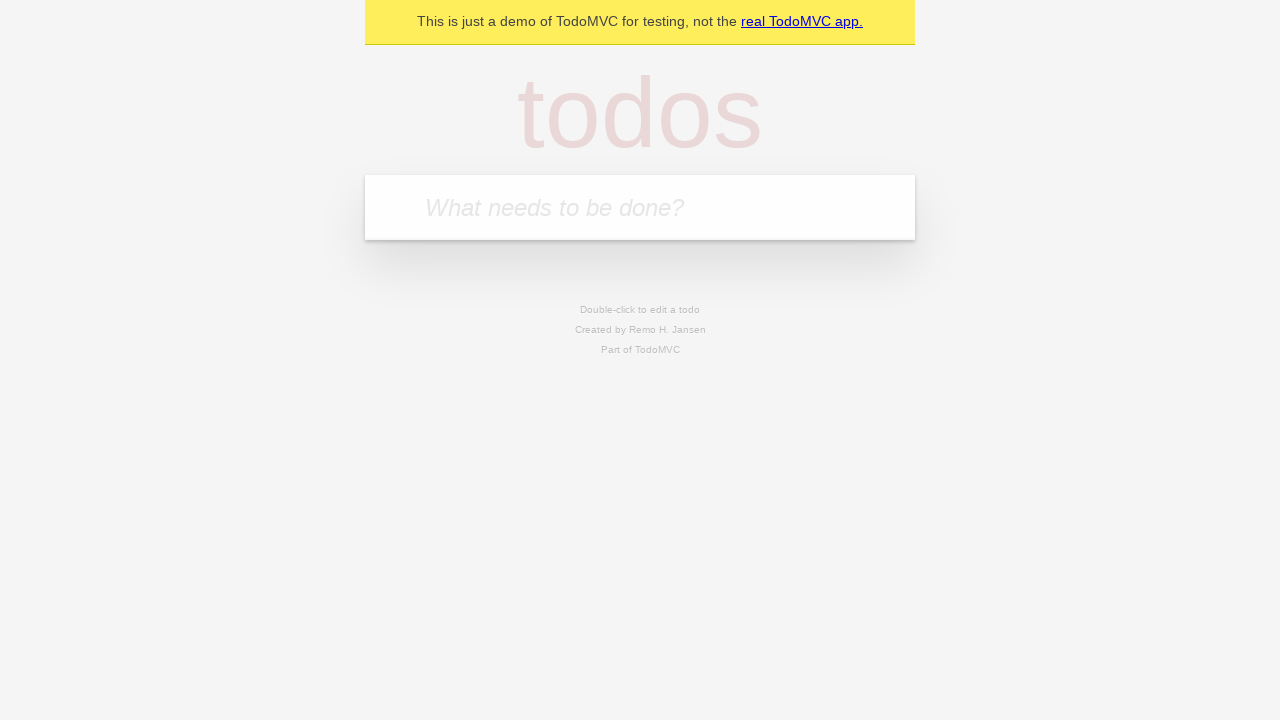

Filled todo input with 'buy some cheese' on internal:attr=[placeholder="What needs to be done?"i]
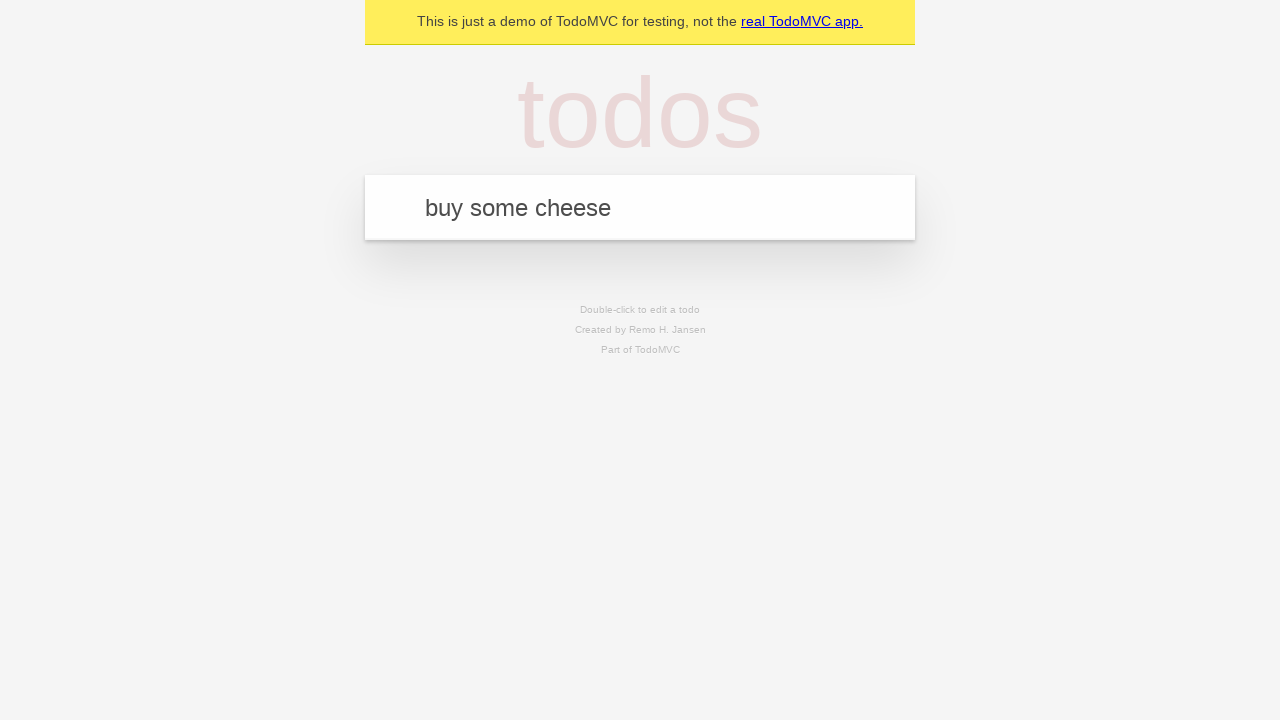

Pressed Enter to create todo 'buy some cheese' on internal:attr=[placeholder="What needs to be done?"i]
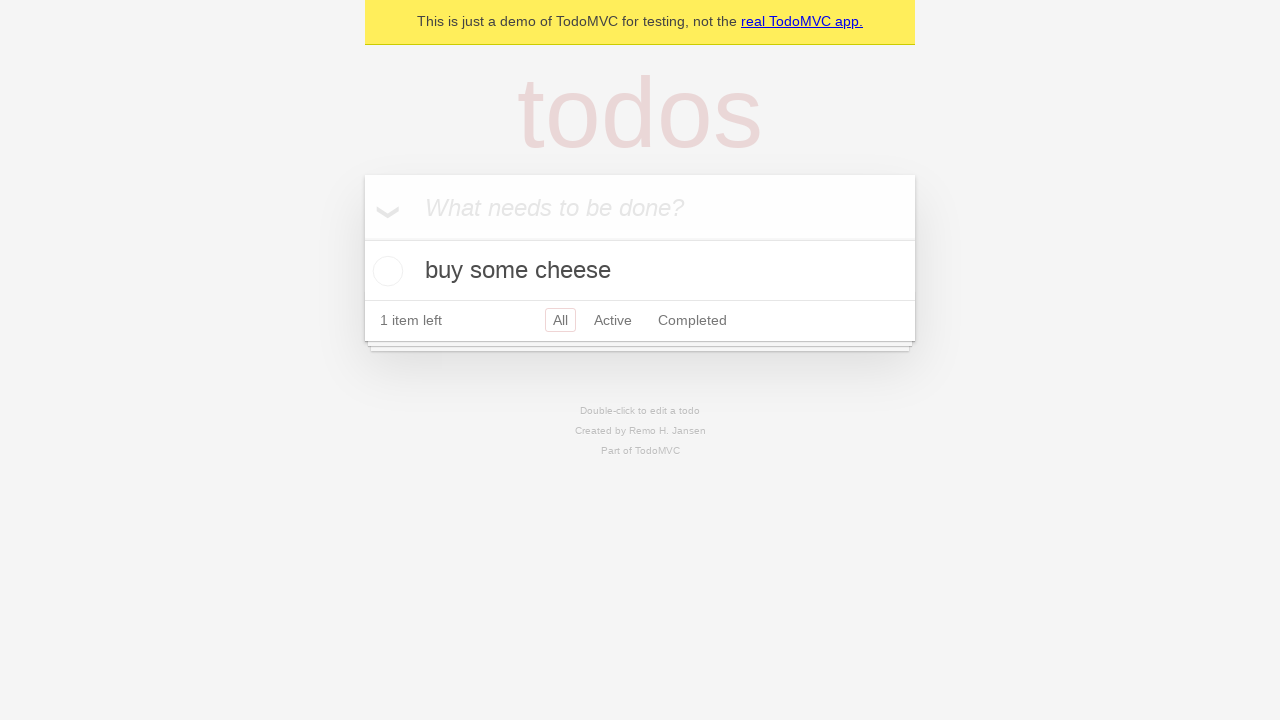

Filled todo input with 'feed the cat' on internal:attr=[placeholder="What needs to be done?"i]
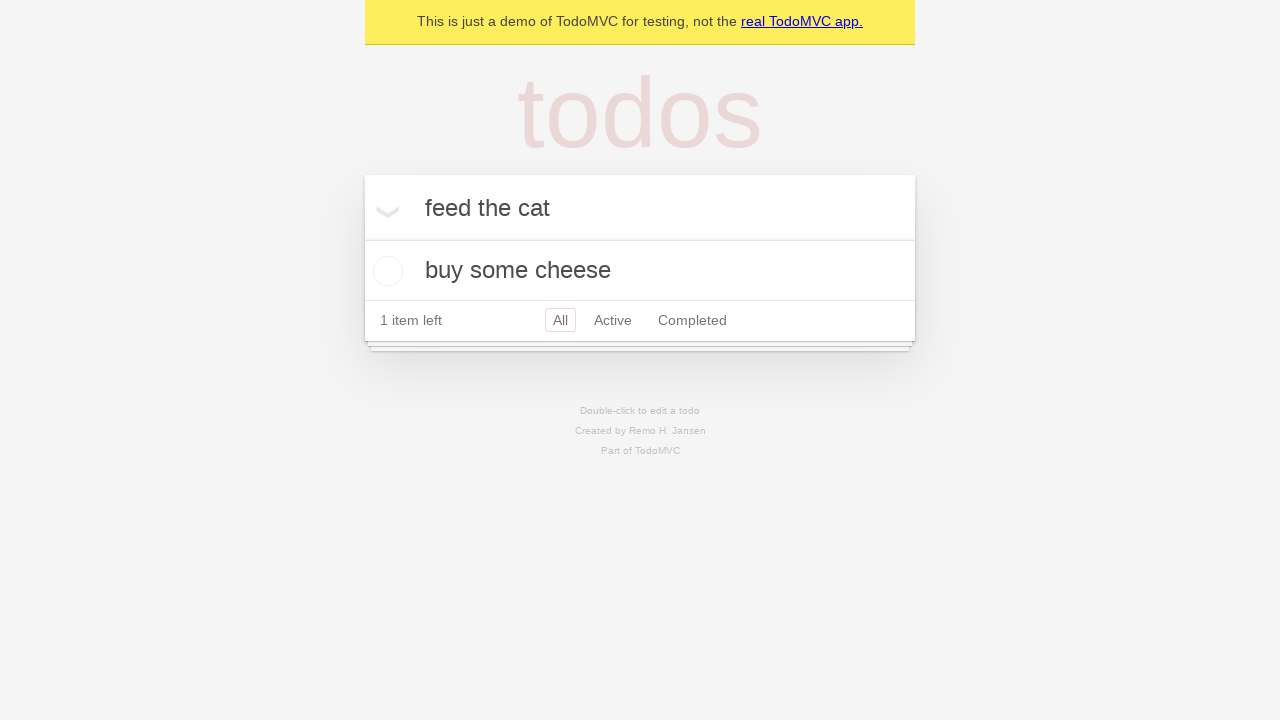

Pressed Enter to create todo 'feed the cat' on internal:attr=[placeholder="What needs to be done?"i]
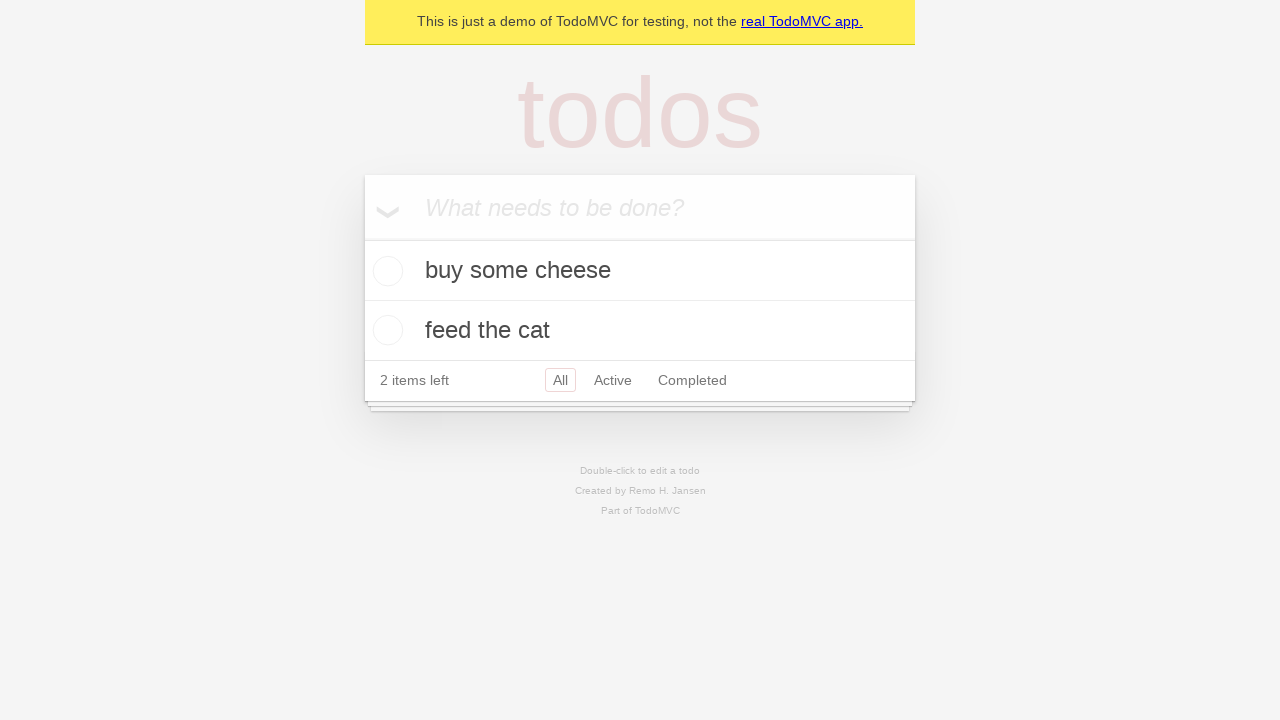

Filled todo input with 'book a doctors appointment' on internal:attr=[placeholder="What needs to be done?"i]
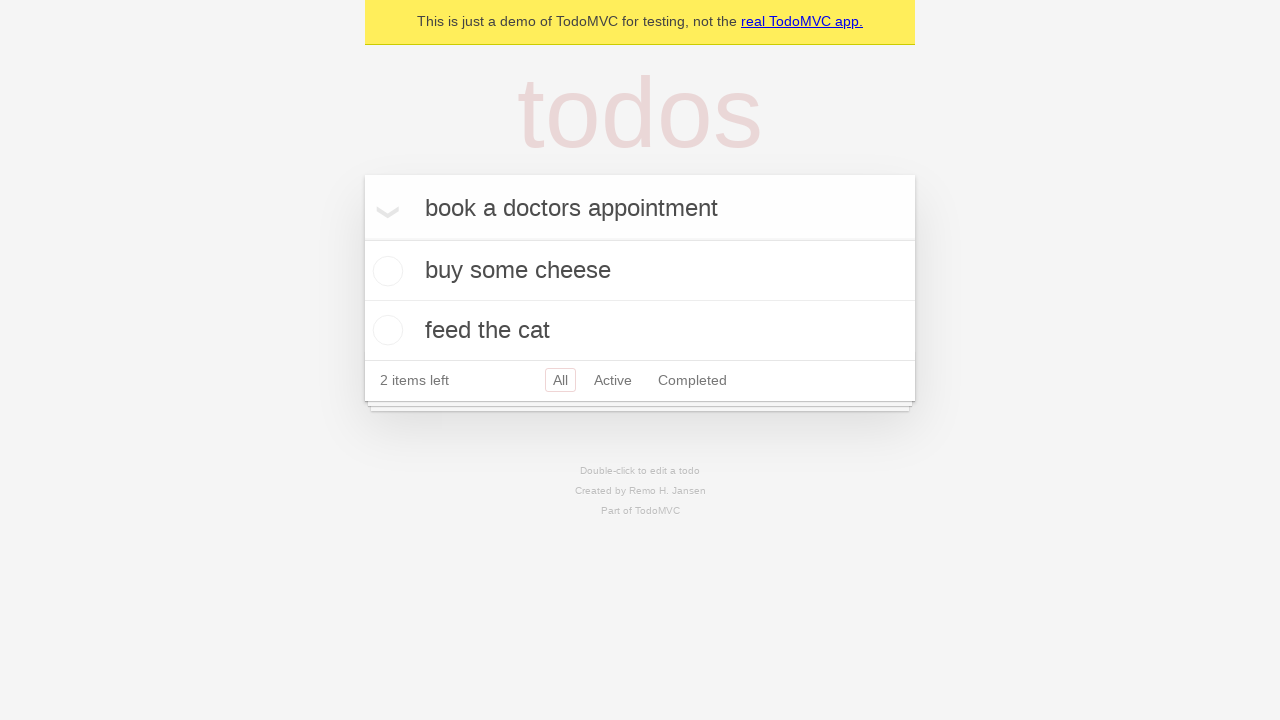

Pressed Enter to create todo 'book a doctors appointment' on internal:attr=[placeholder="What needs to be done?"i]
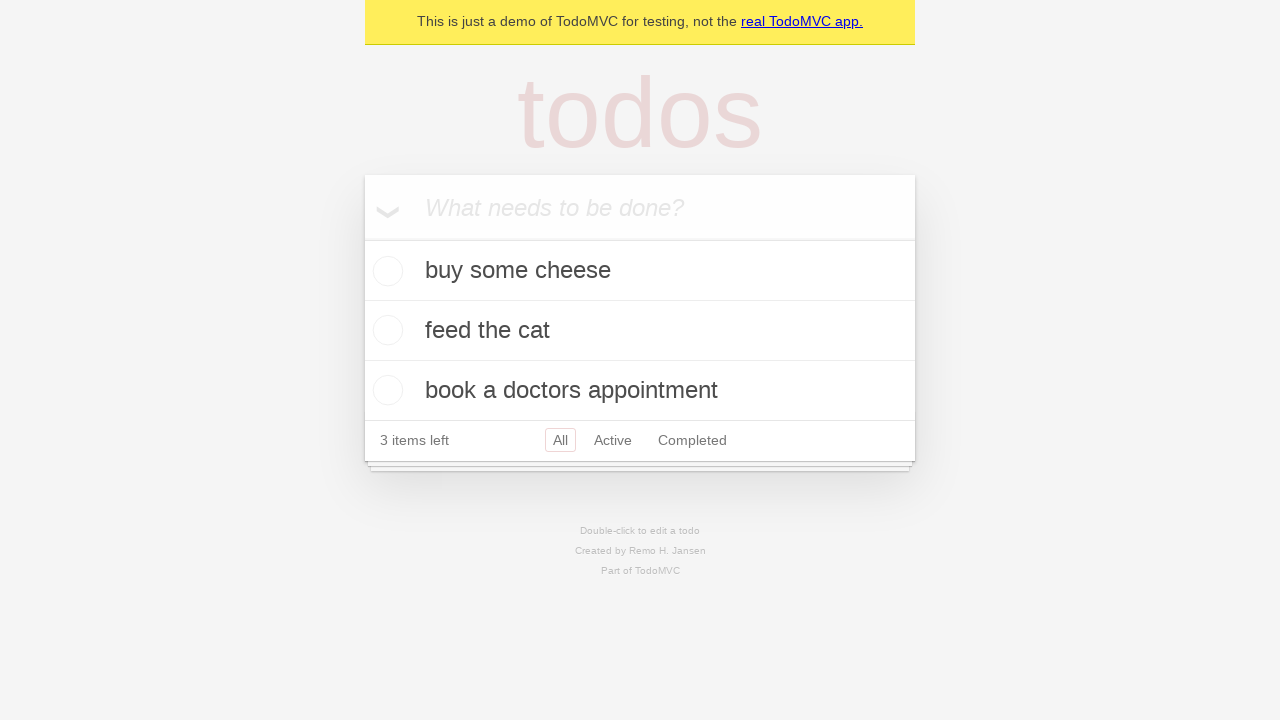

Waited for all 3 todo items to appear
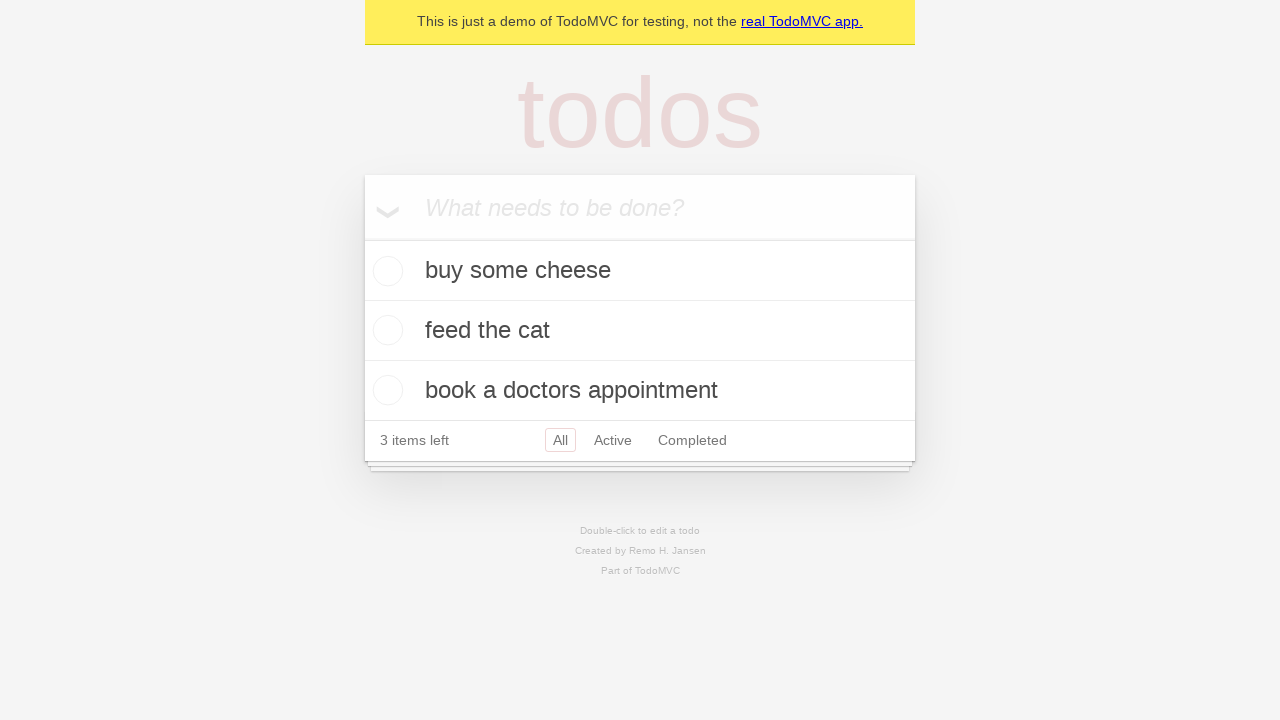

Marked second todo item as complete at (385, 330) on internal:testid=[data-testid="todo-item"s] >> nth=1 >> internal:role=checkbox
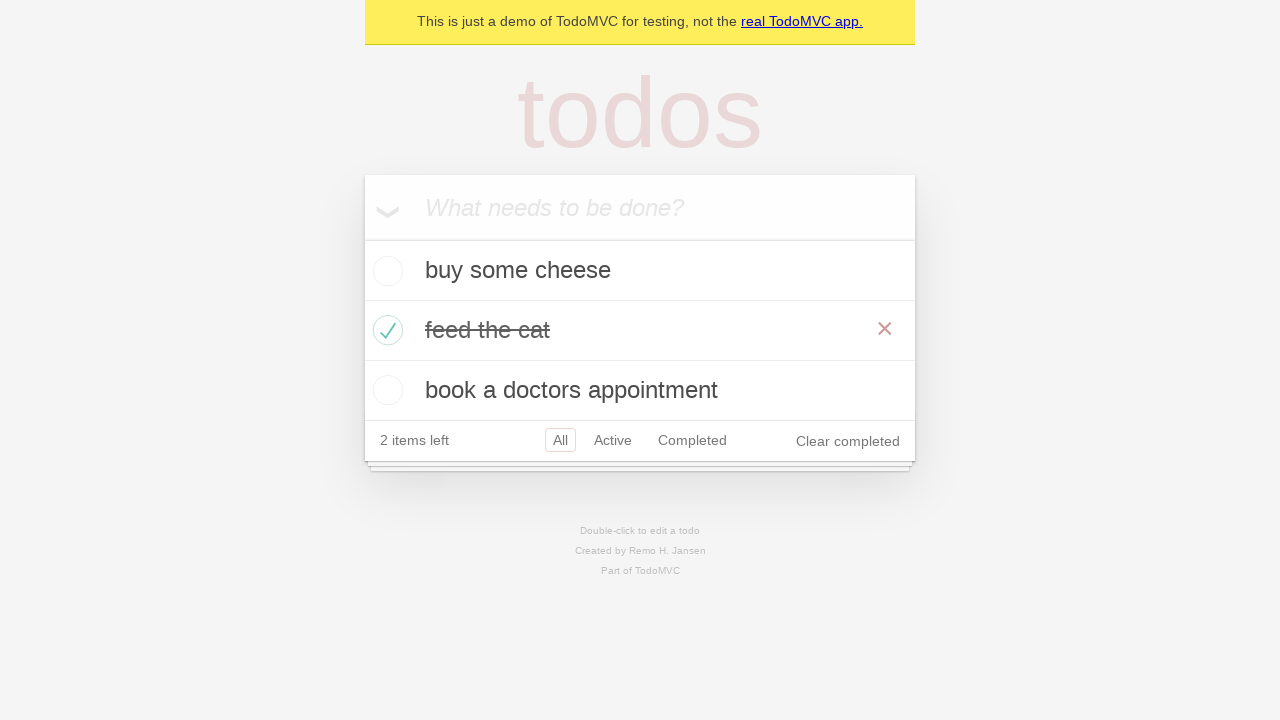

Clicked Active filter to display only active items at (613, 440) on internal:role=link[name="Active"i]
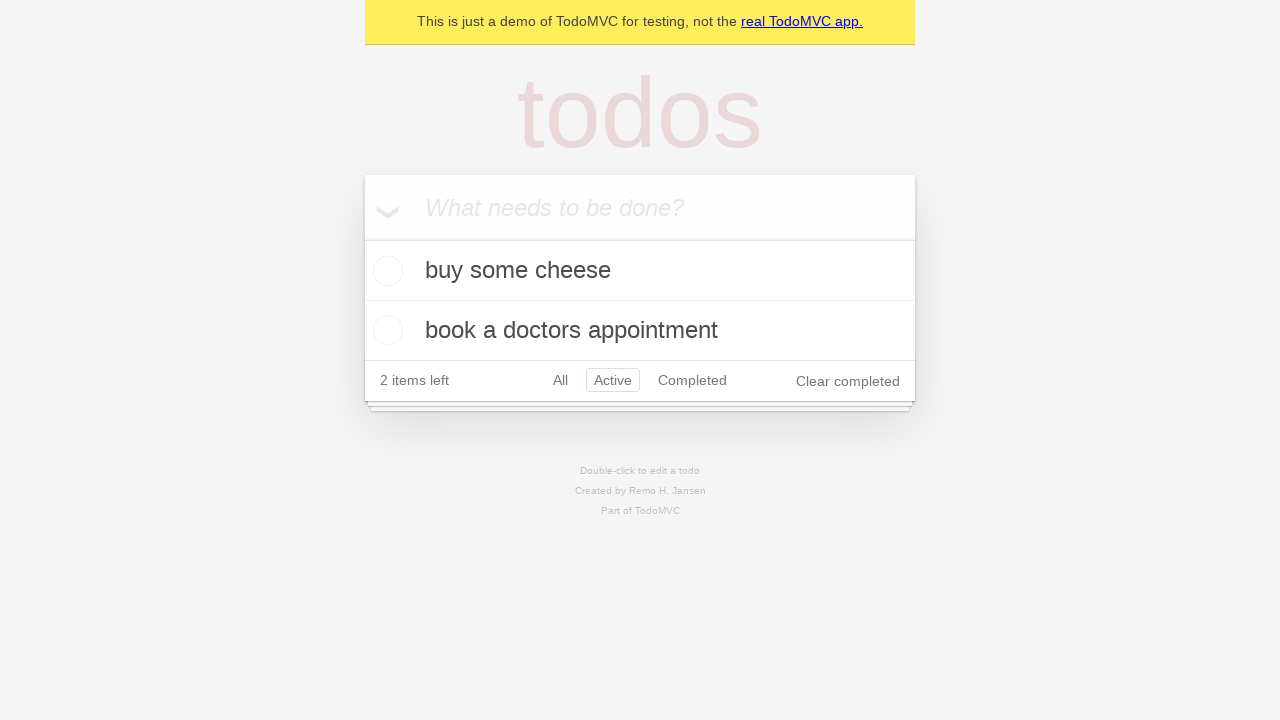

Clicked Completed filter to display only completed items at (692, 380) on internal:role=link[name="Completed"i]
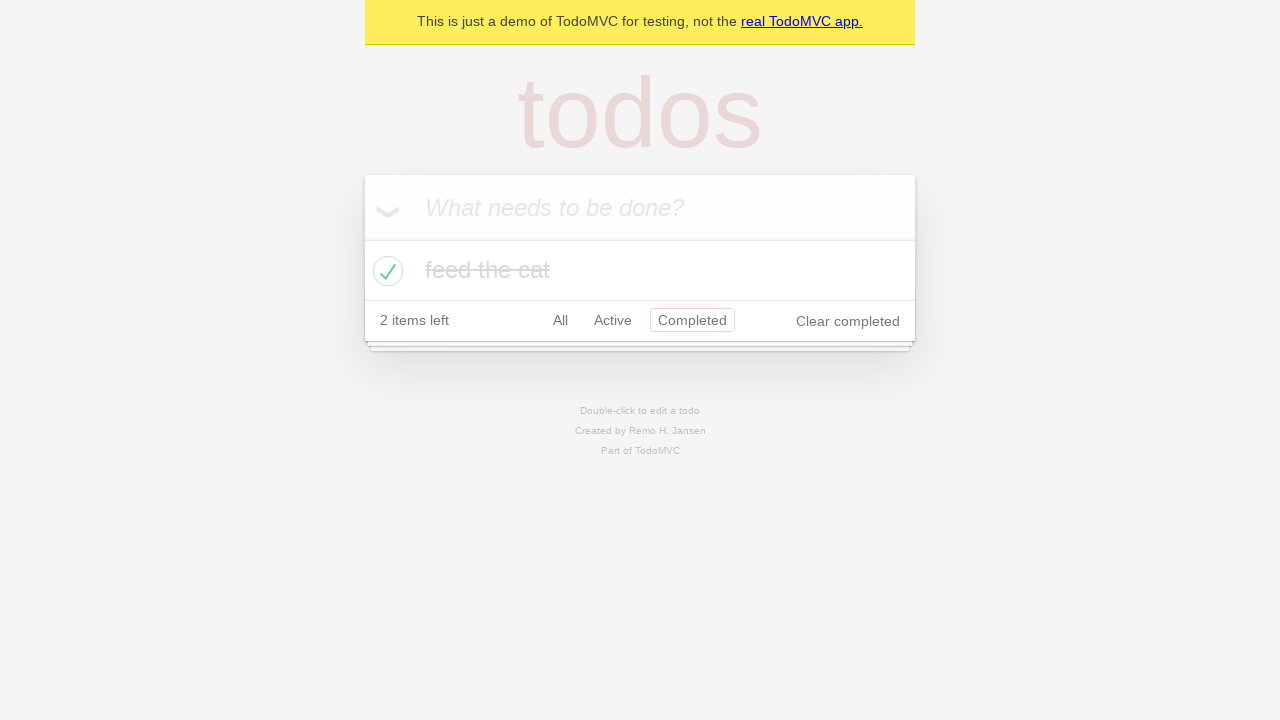

Clicked All filter to display all items at (560, 320) on internal:role=link[name="All"i]
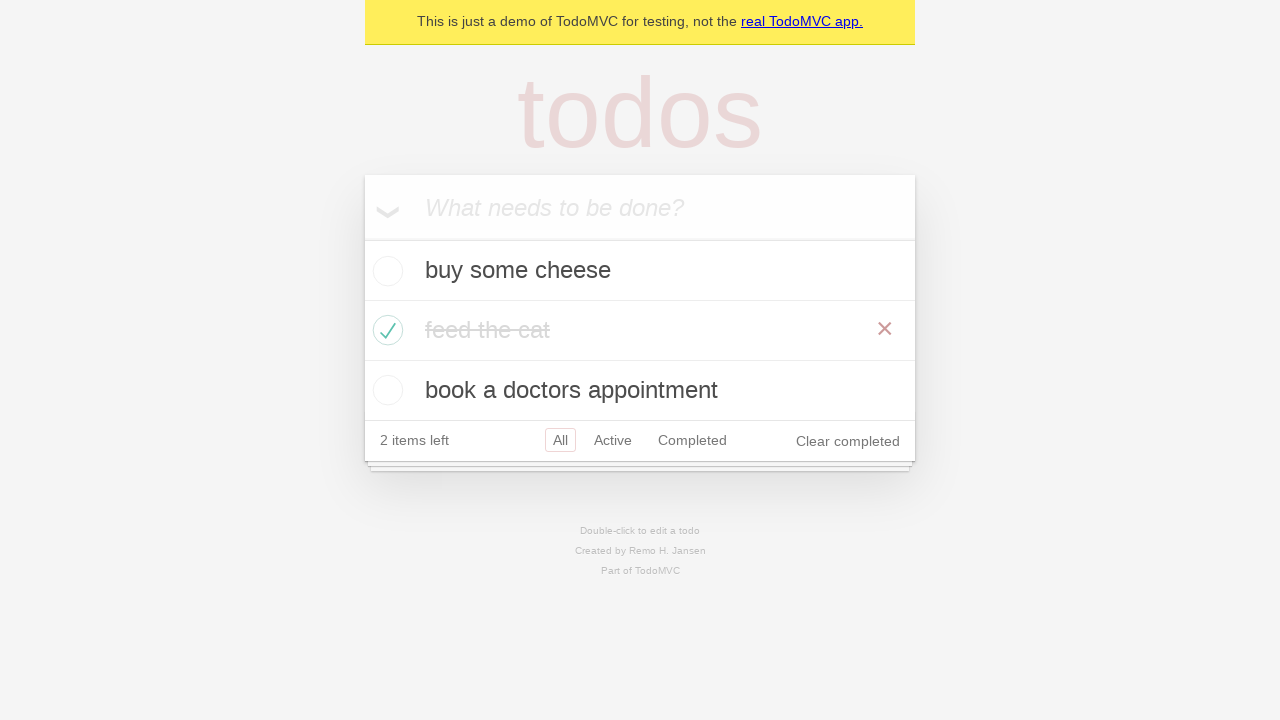

Waited 500ms for all items to display
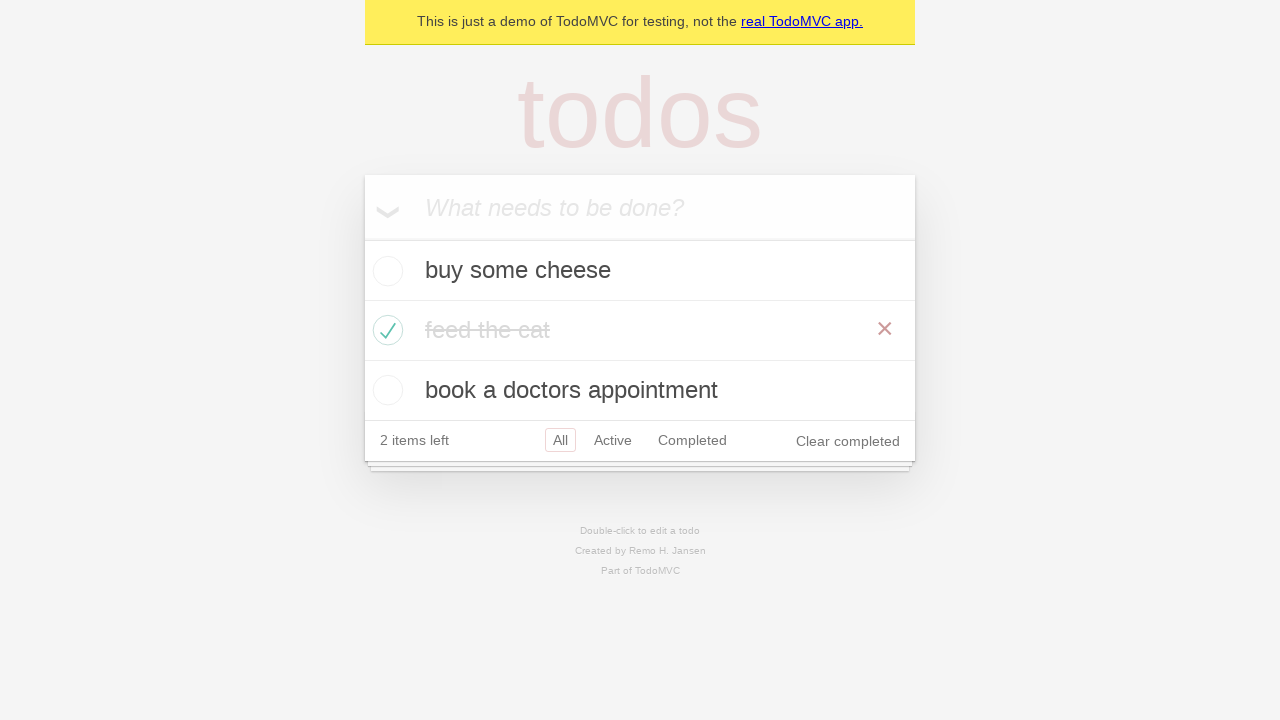

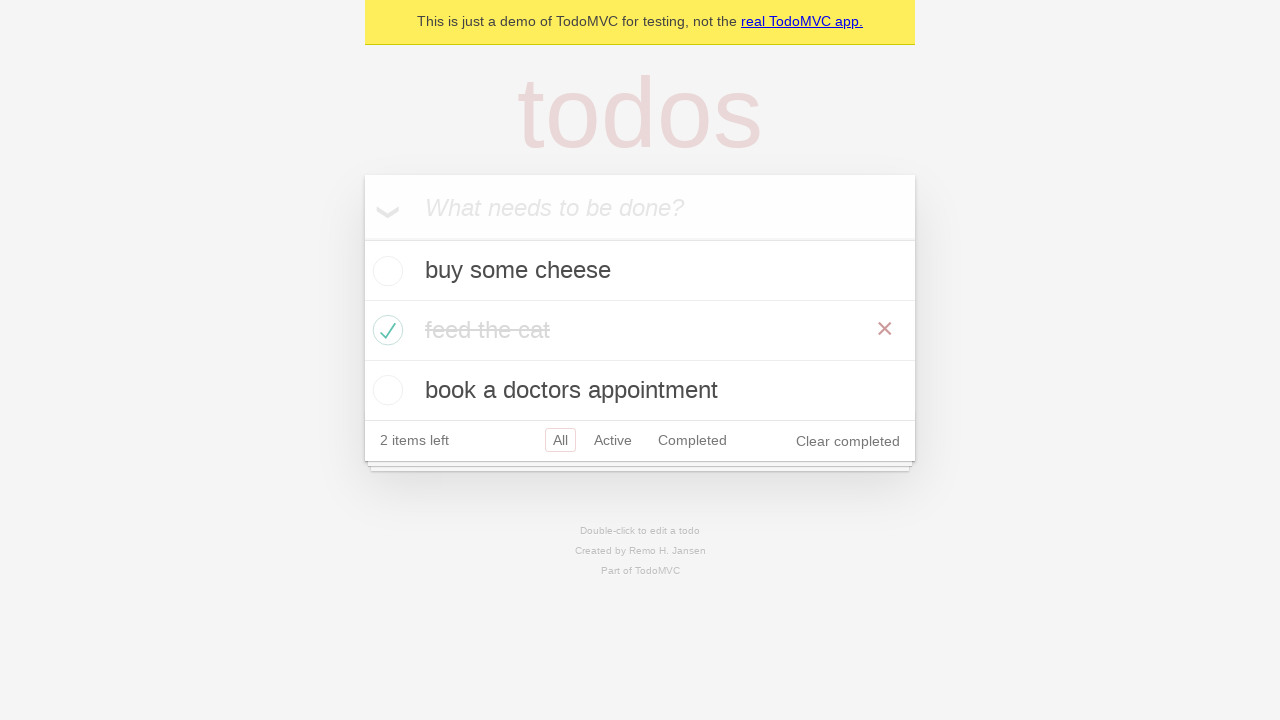